Tests accordion functionality by clicking on Section 2 and verifying the text content

Starting URL: https://jqueryui.com/accordion/

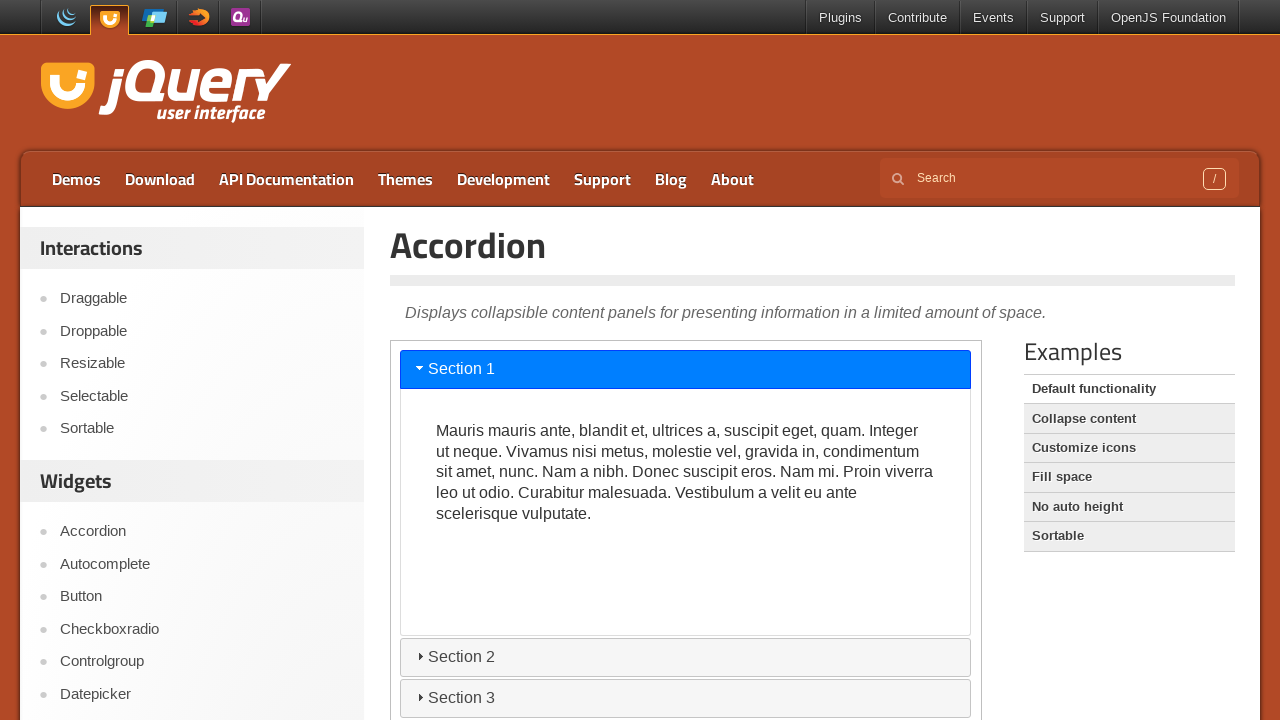

Clicked on Section 2 accordion header at (686, 657) on iframe >> nth=0 >> internal:control=enter-frame >> h3#ui-id-3
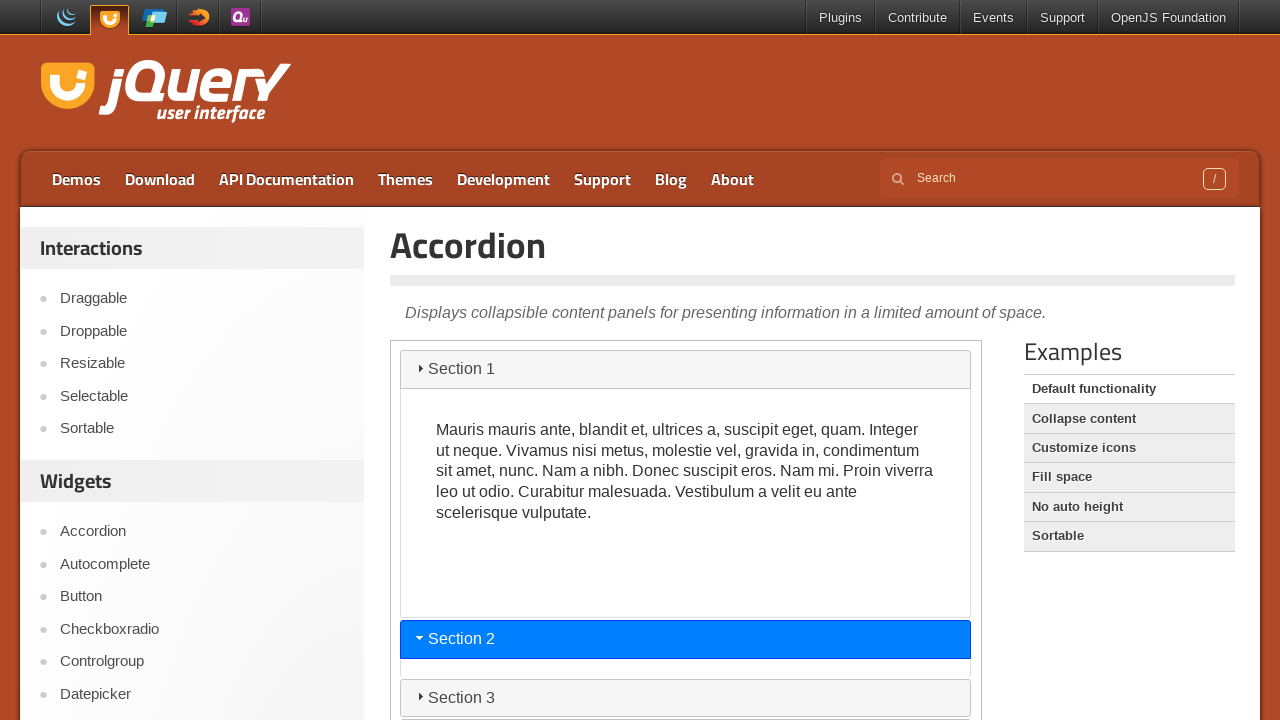

Retrieved text content from expanded Section 2
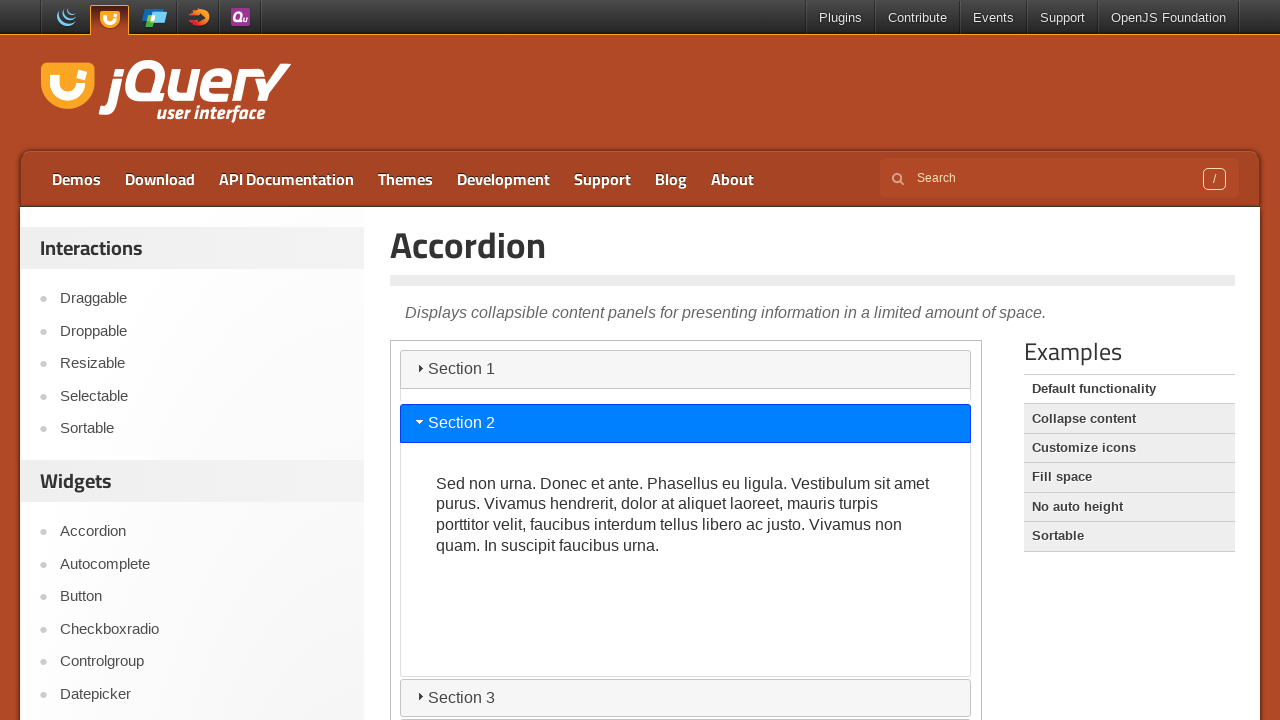

Verified that 'Sed non urna.' text is present in Section 2
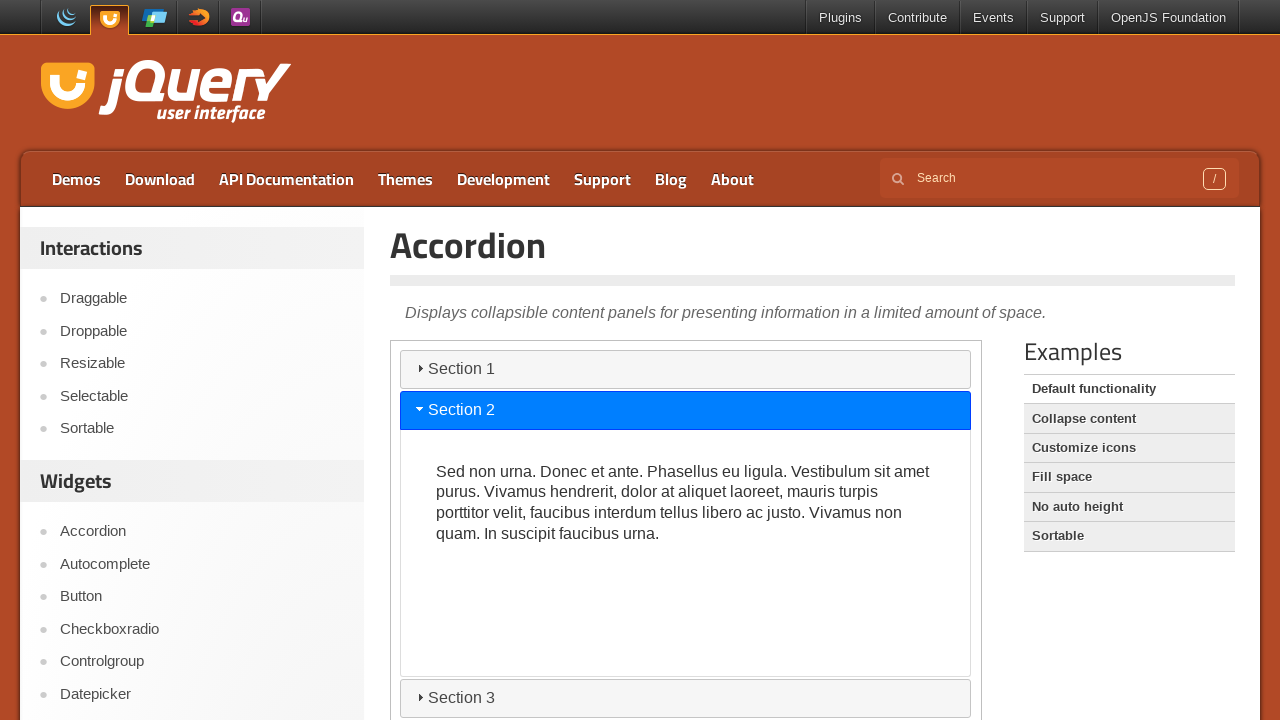

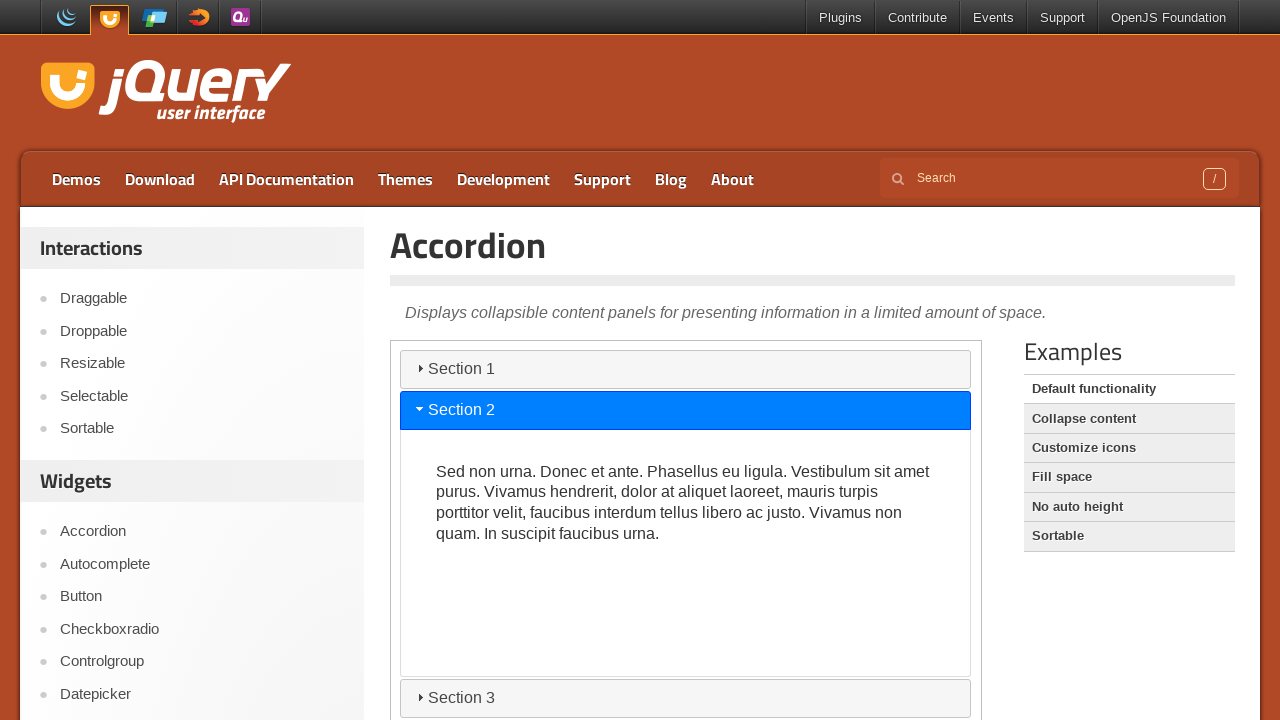